Tests that an error message is displayed when attempting to login with invalid credentials

Starting URL: https://www.saucedemo.com

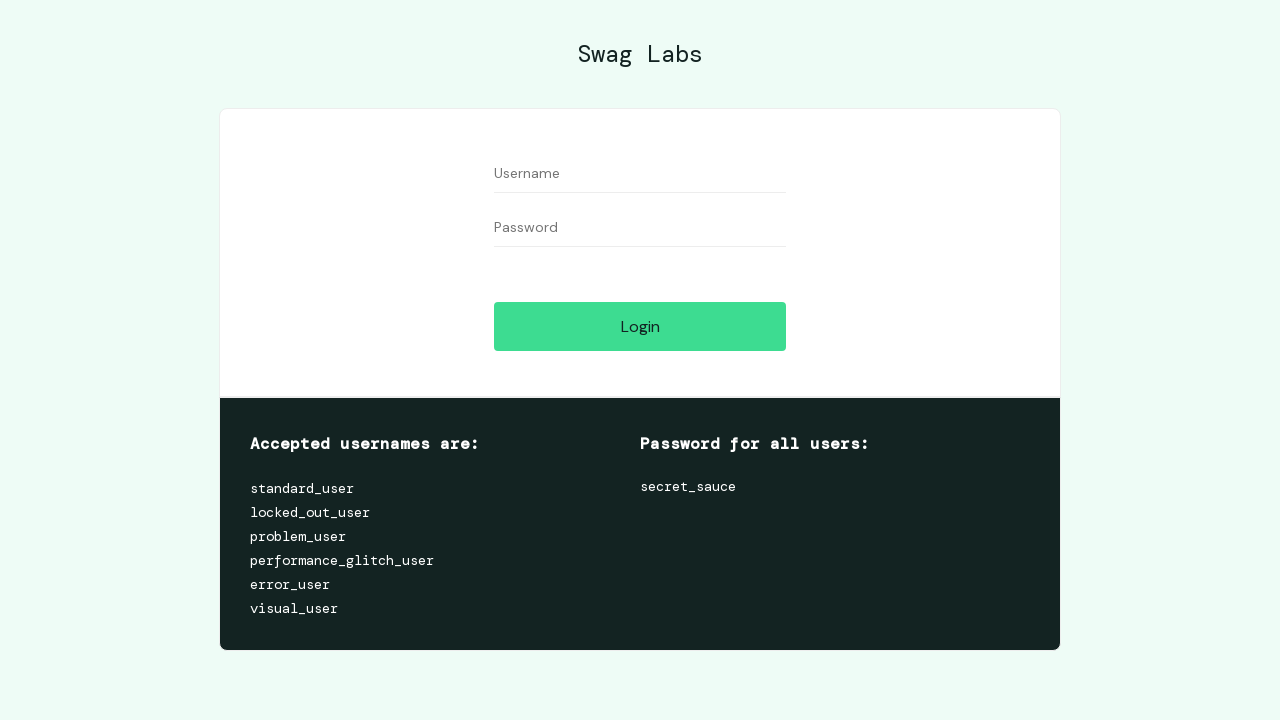

Filled username field with 'standard_user' on #user-name
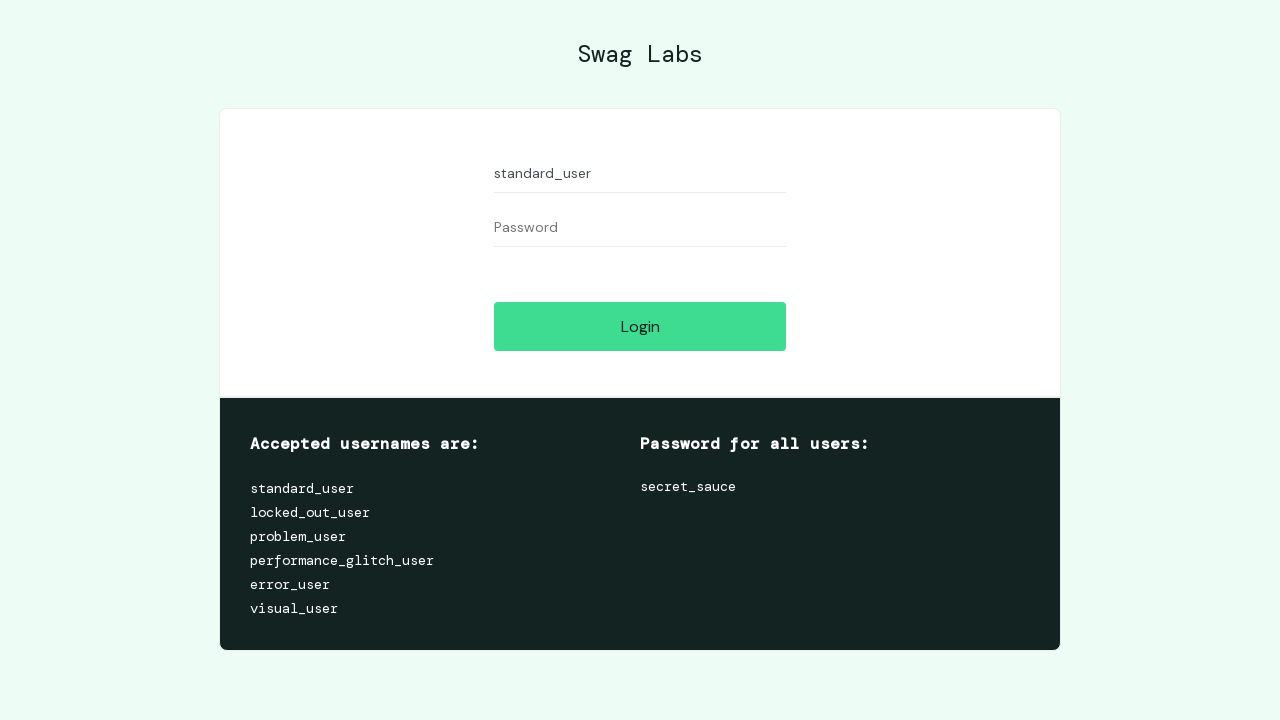

Filled password field with invalid password on #password
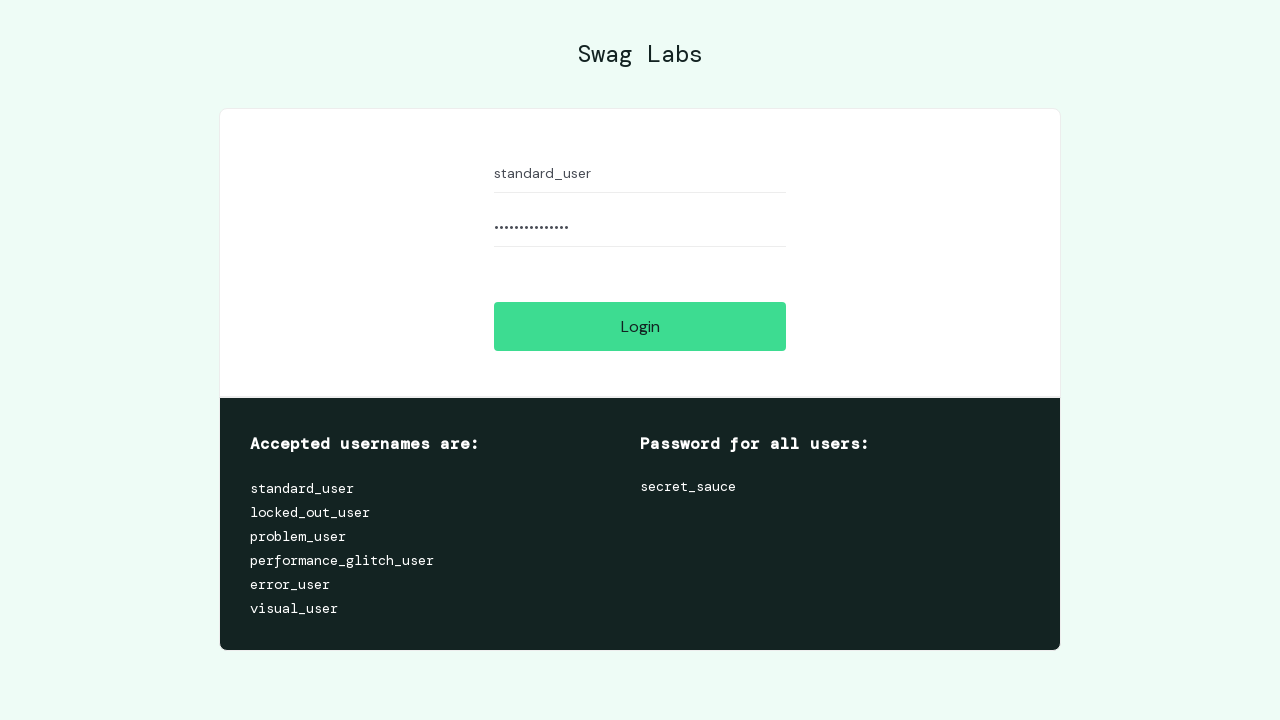

Clicked login button at (640, 326) on #login-button
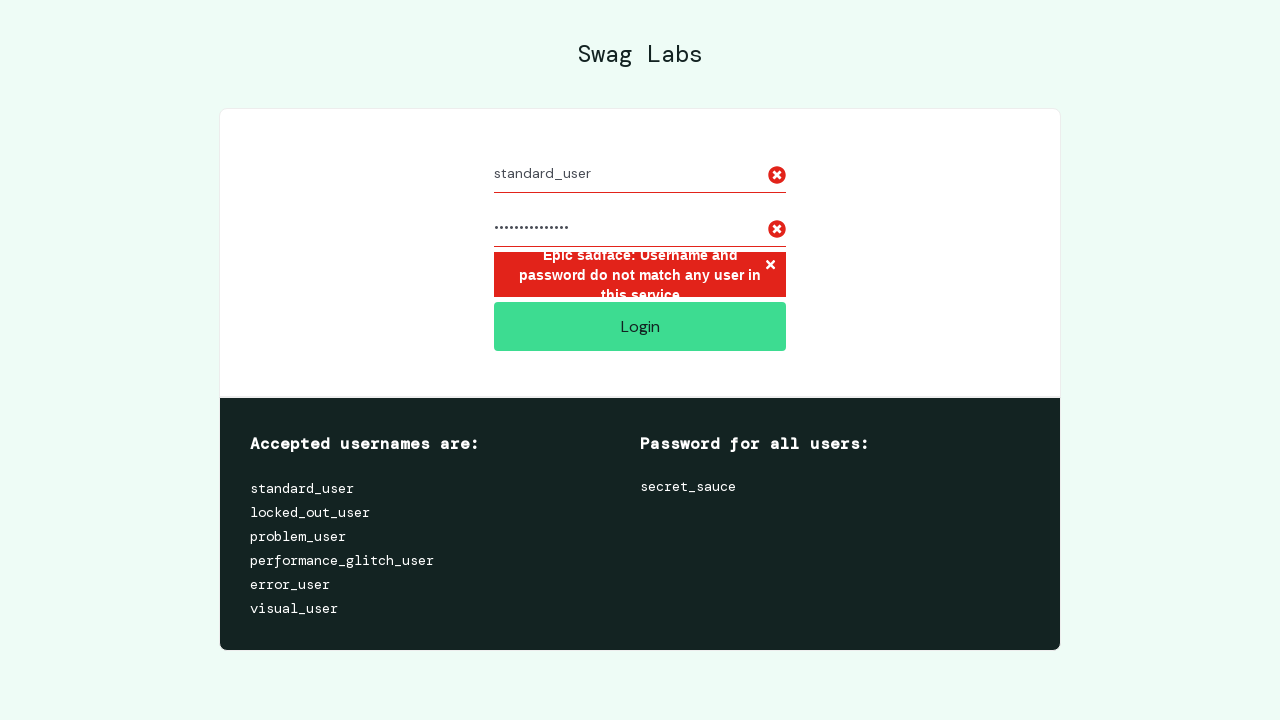

Retrieved error message from page
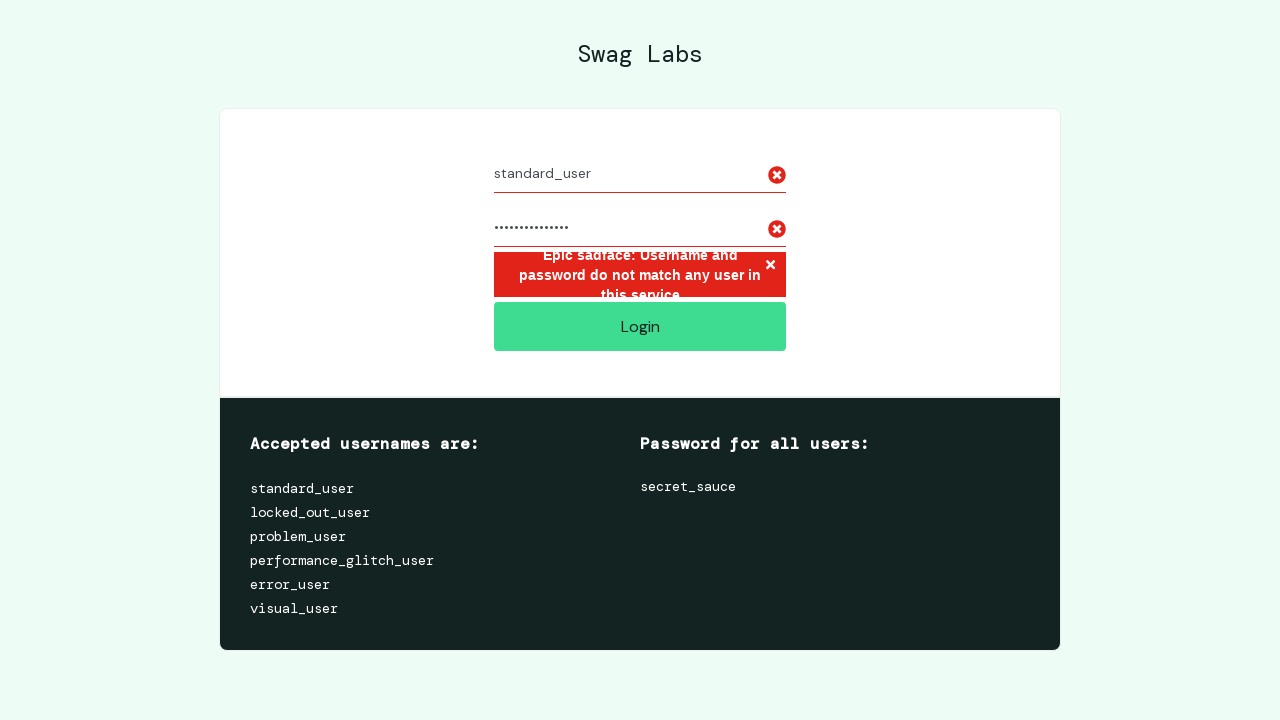

Verified error message matches expected text: 'Epic sadface: Username and password do not match any user in this service'
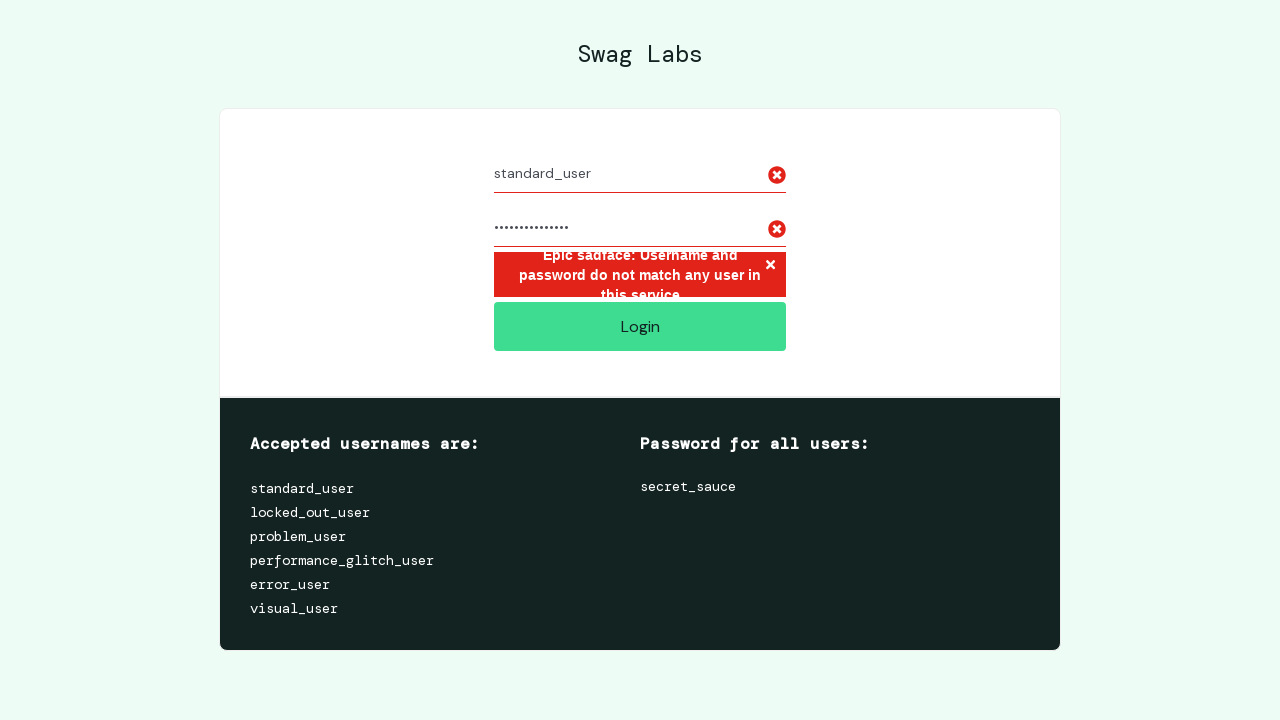

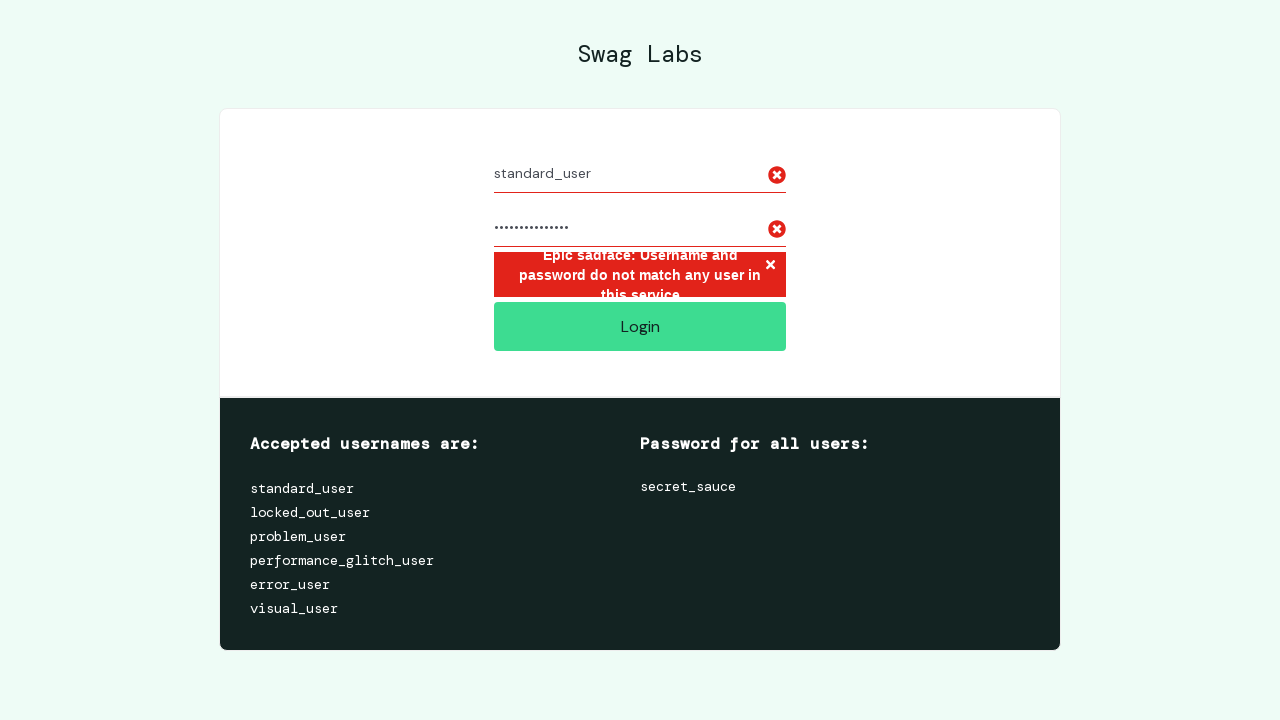